Tests jQuery UI menu navigation by hovering through nested menu items and clicking on CSV download option

Starting URL: https://the-internet.herokuapp.com/jqueryui/menu#

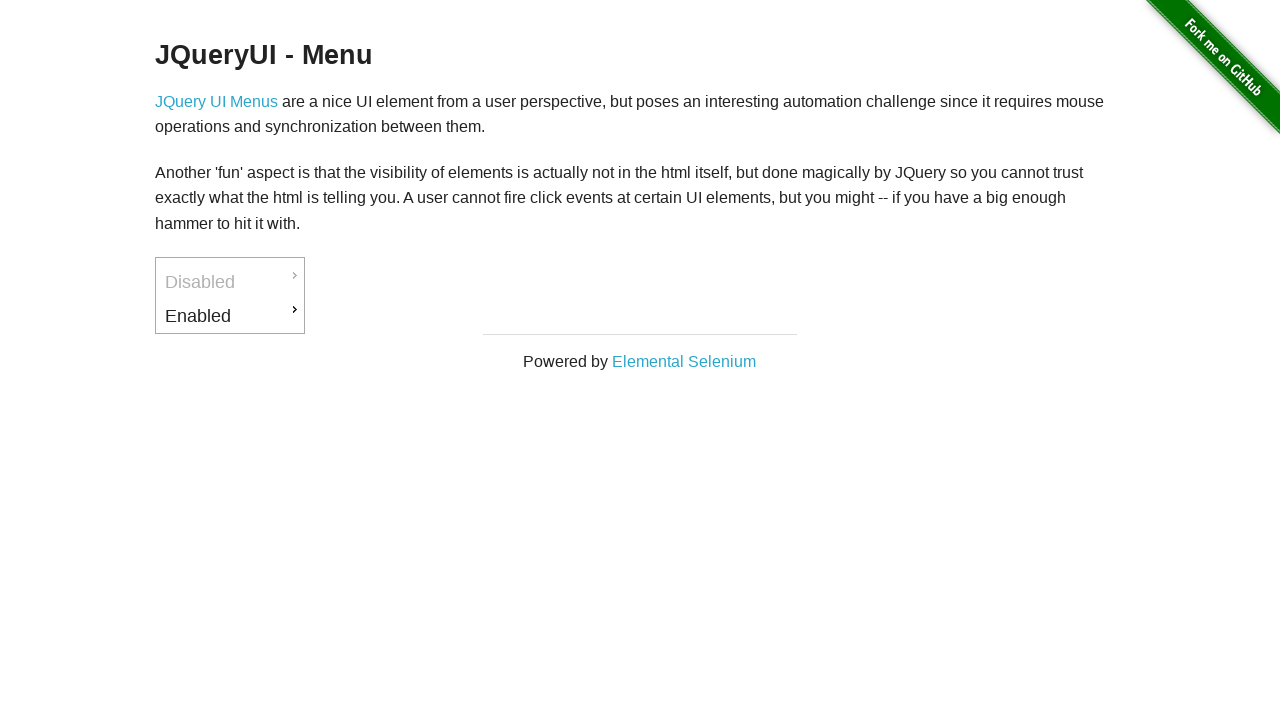

Hovered over 'Enabled' menu item at (230, 316) on xpath=//a[text()='Enabled']
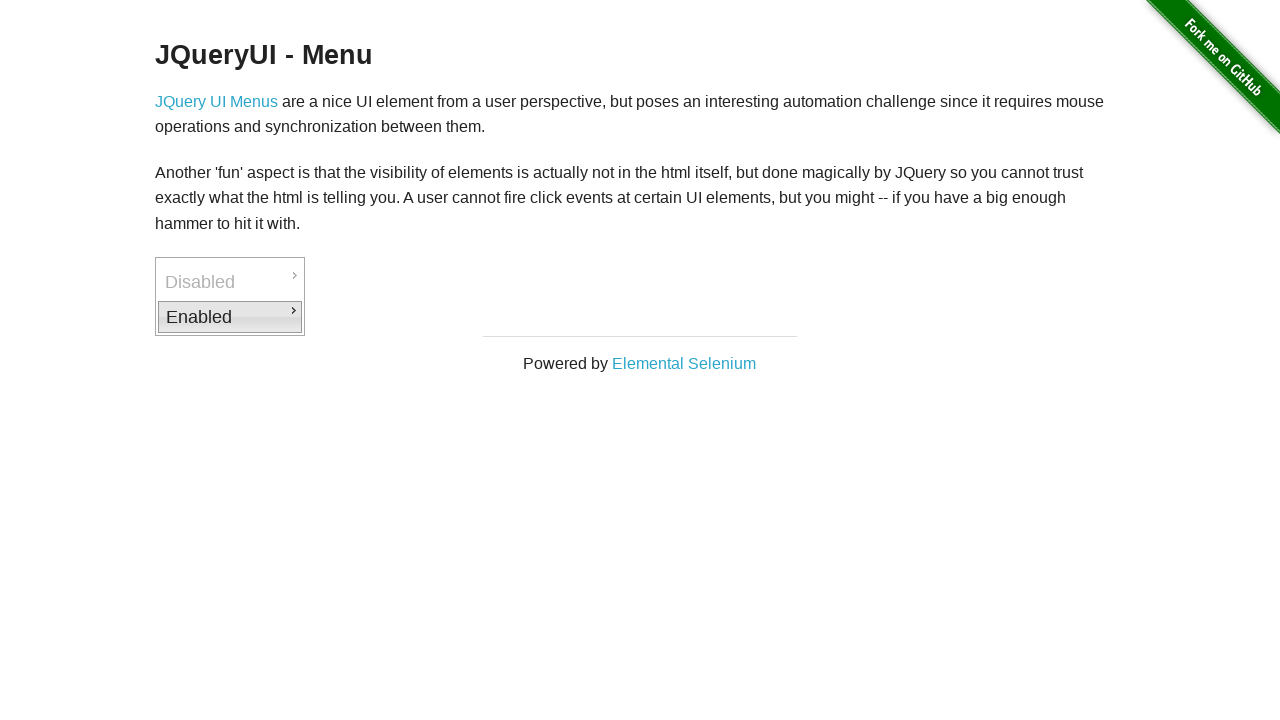

Downloads submenu became visible
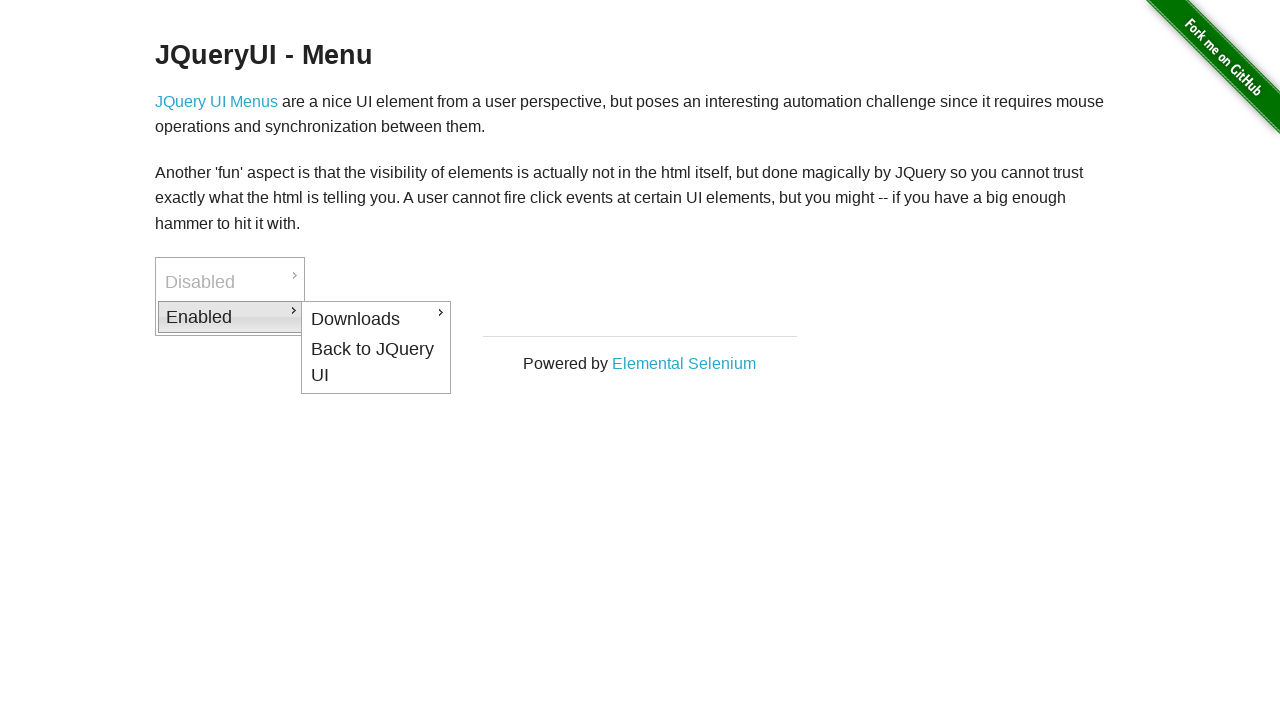

Hovered over 'Downloads' submenu item at (376, 319) on xpath=//a[text()='Downloads']
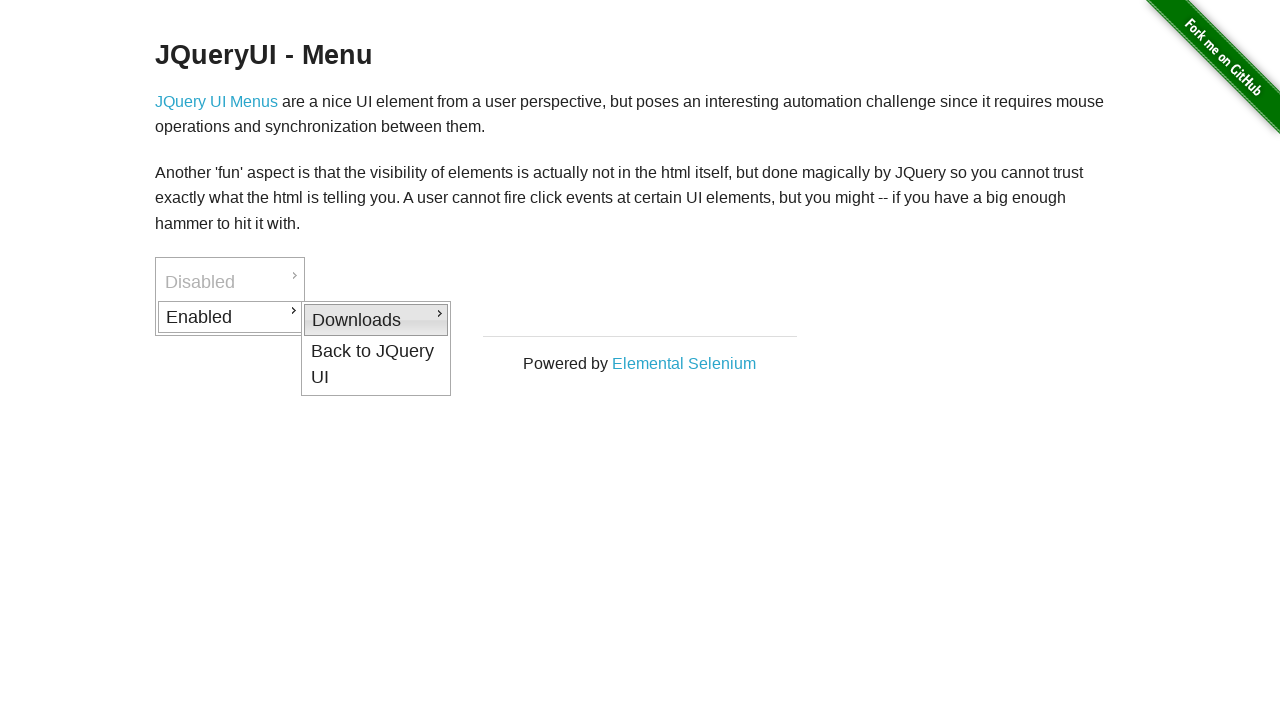

CSV download option became visible
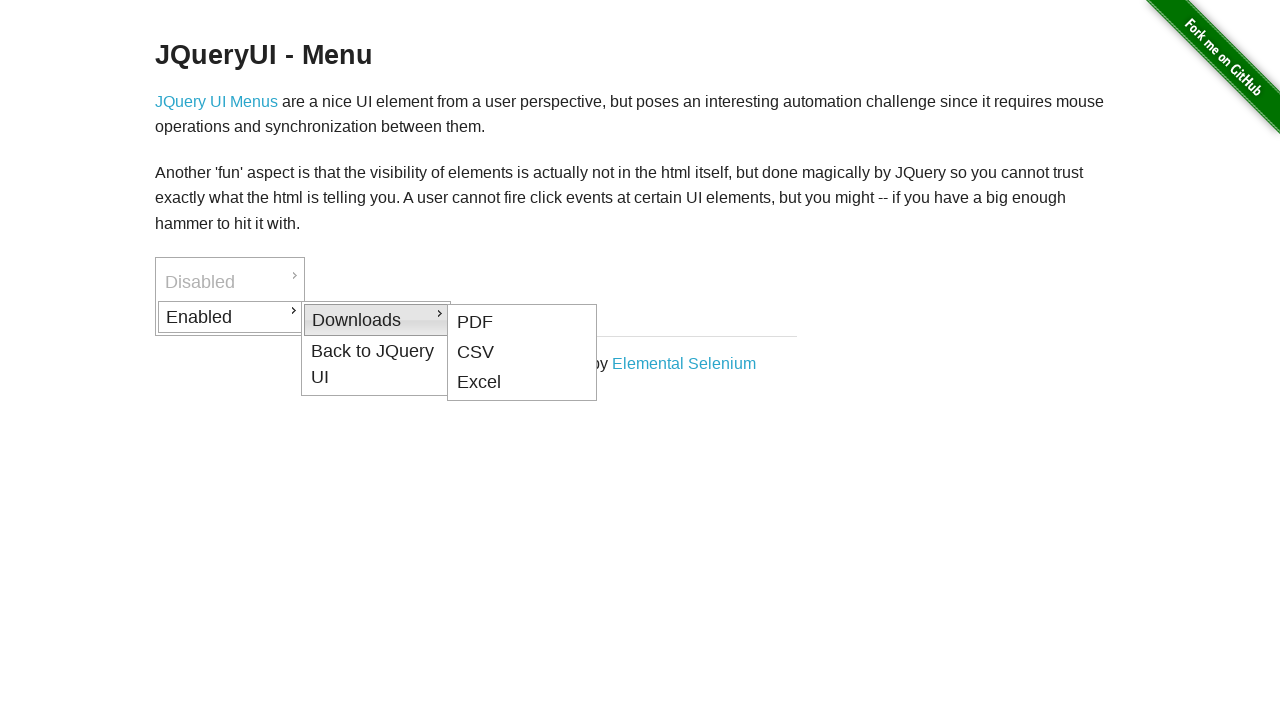

Clicked on CSV download option at (522, 352) on xpath=//a[text()='CSV']
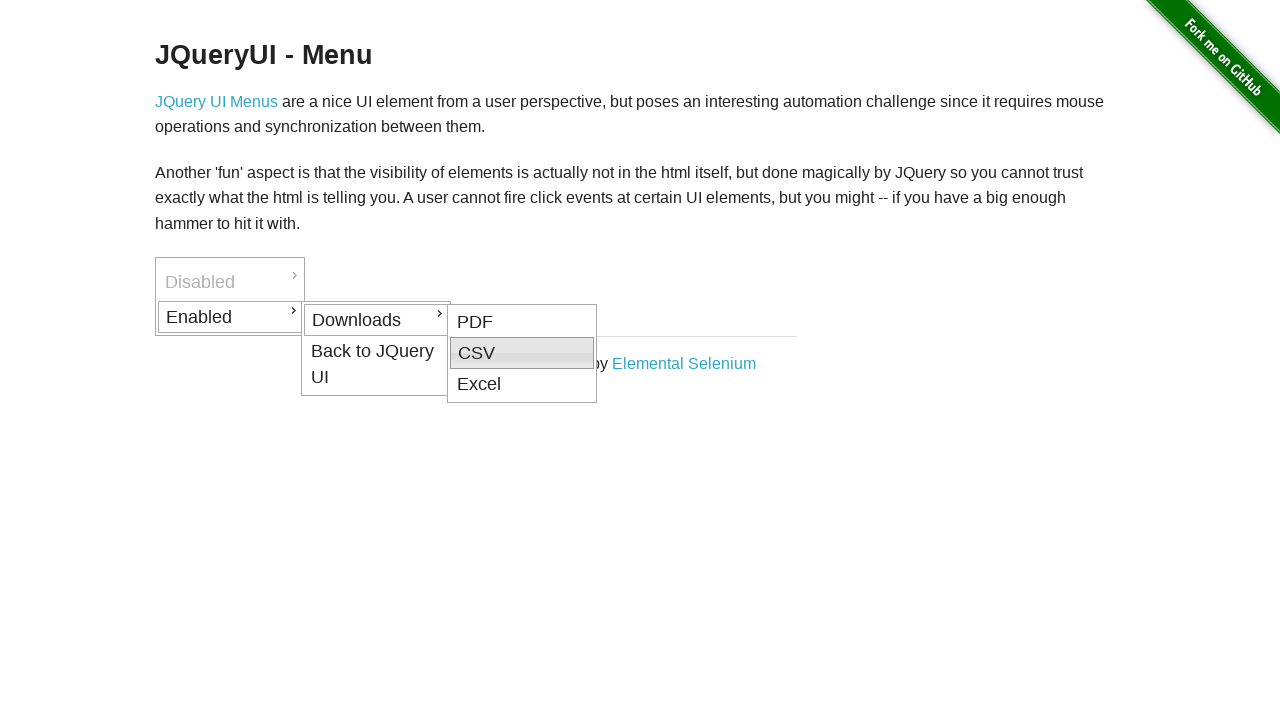

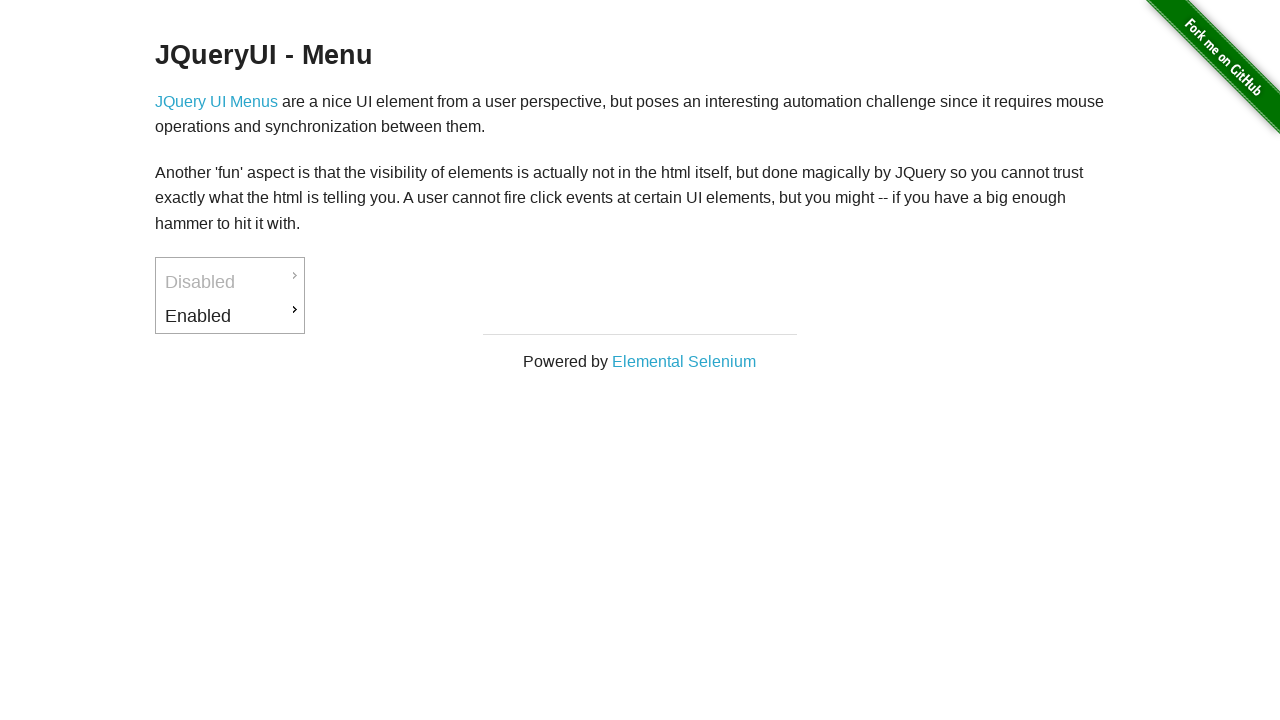